Scrolls the viewport by a fixed vertical amount (200 pixels) from the current position.

Starting URL: https://crossbrowsertesting.github.io/selenium_example_page.html

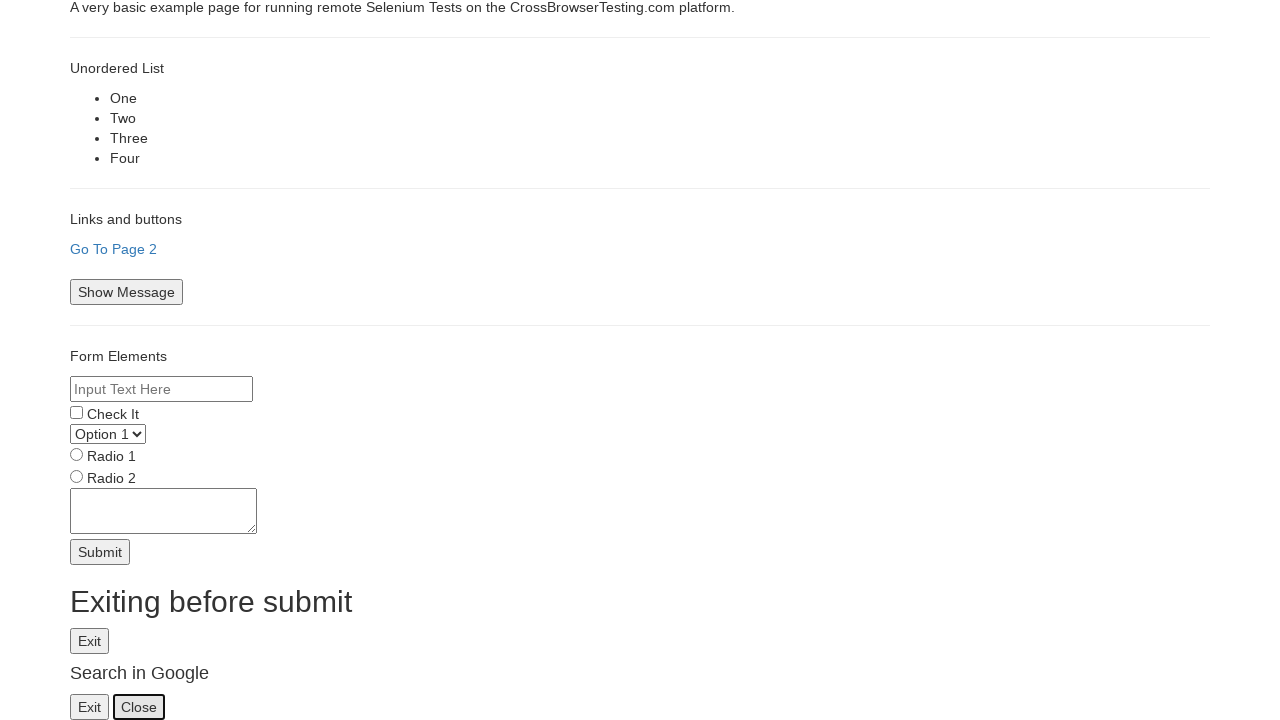

Set viewport size to 500x400 pixels
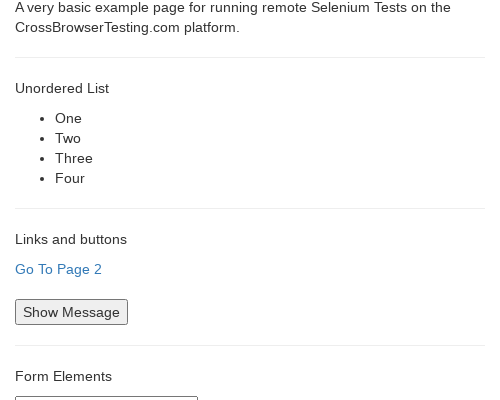

Scrolled viewport down by 200 pixels
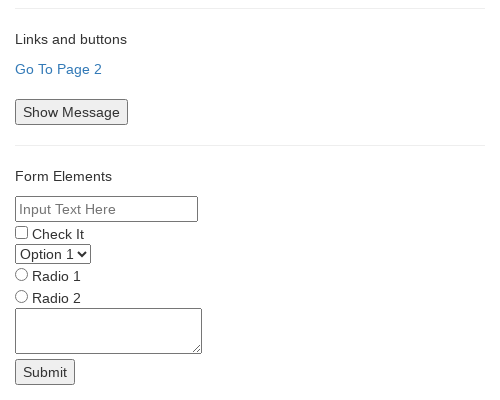

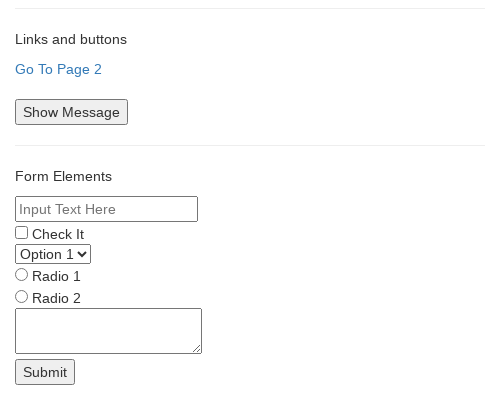